Tests dropdown menu functionality by getting all options, verifying specific option exists, and selecting a different option

Starting URL: https://demoqa.com/select-menu

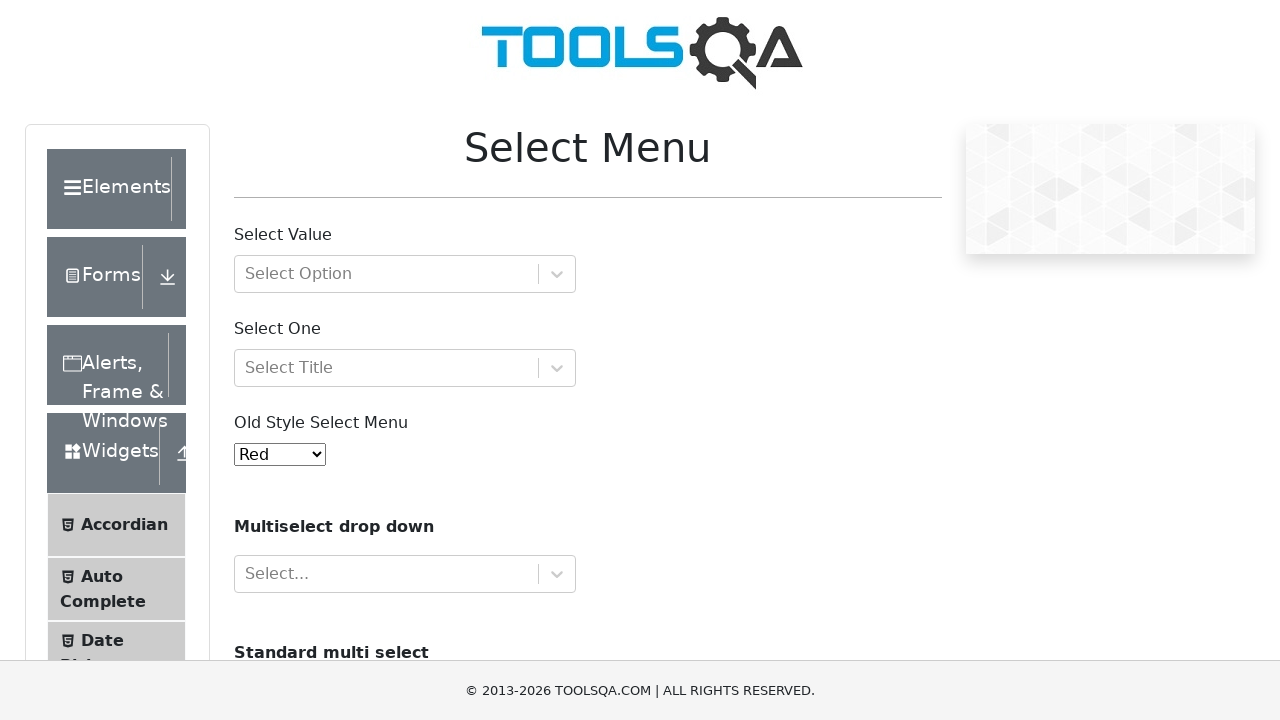

Located dropdown menu element
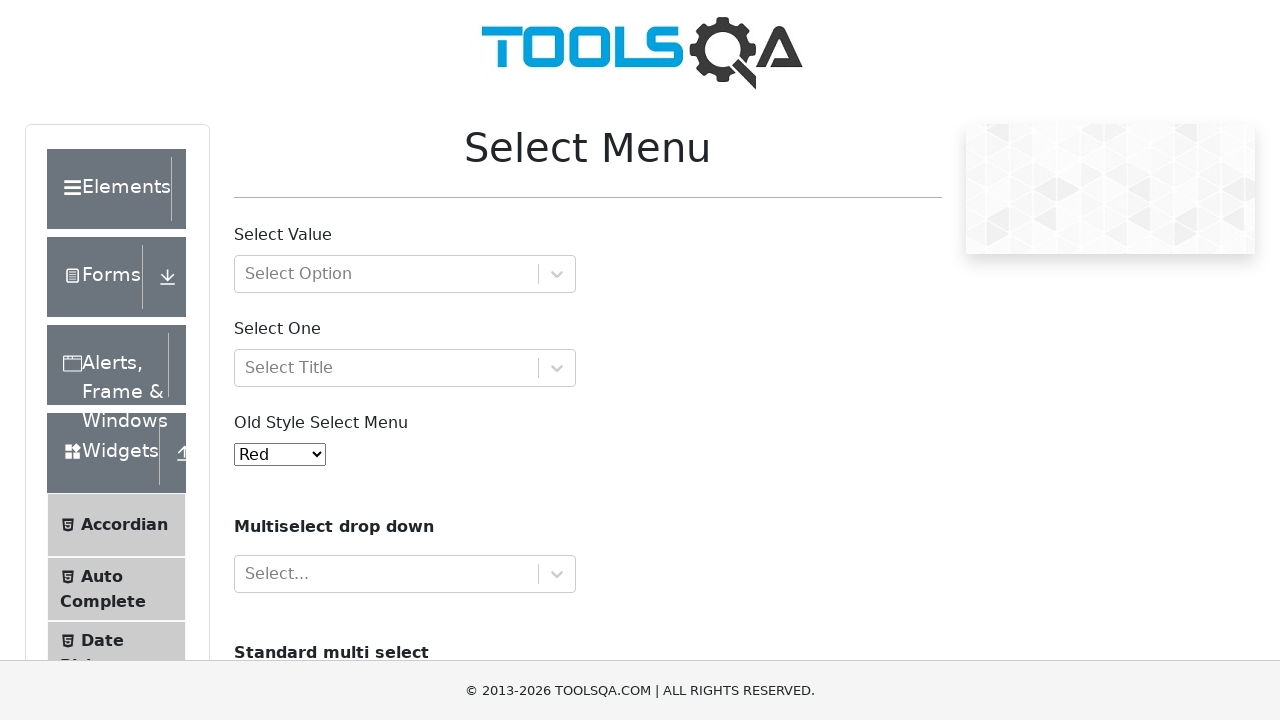

Retrieved all dropdown options
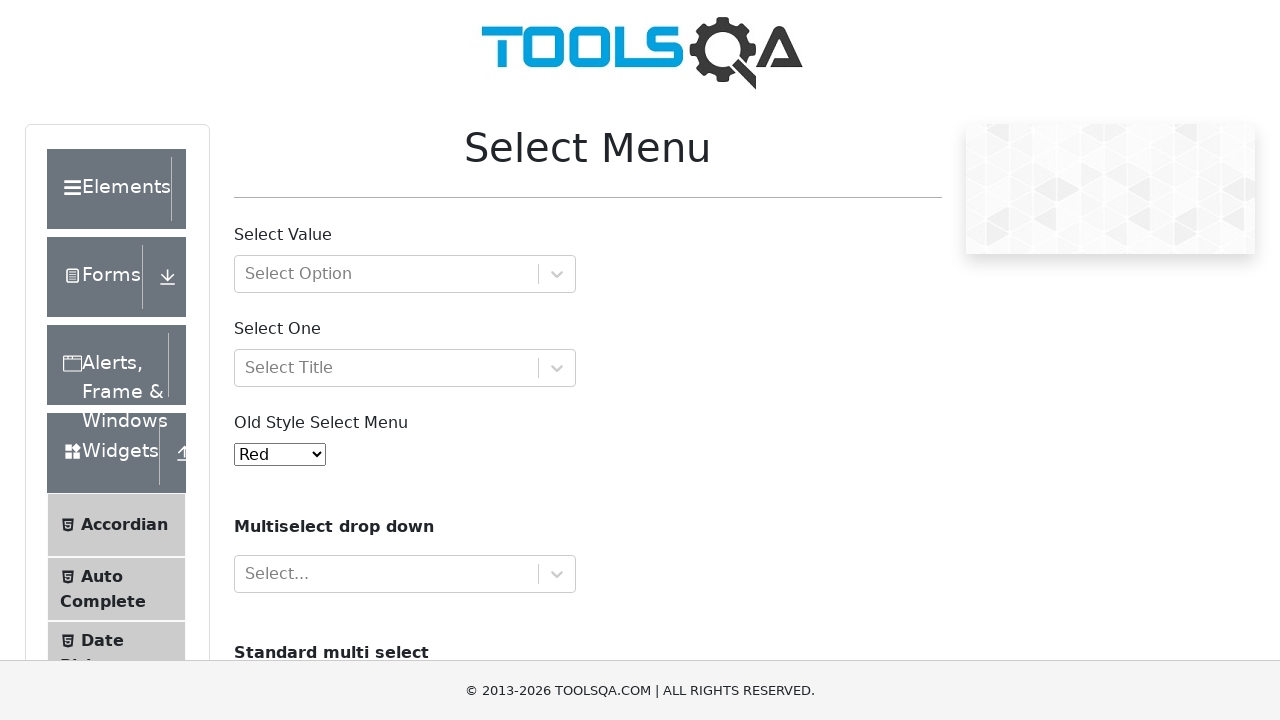

Counted 11 options in dropdown
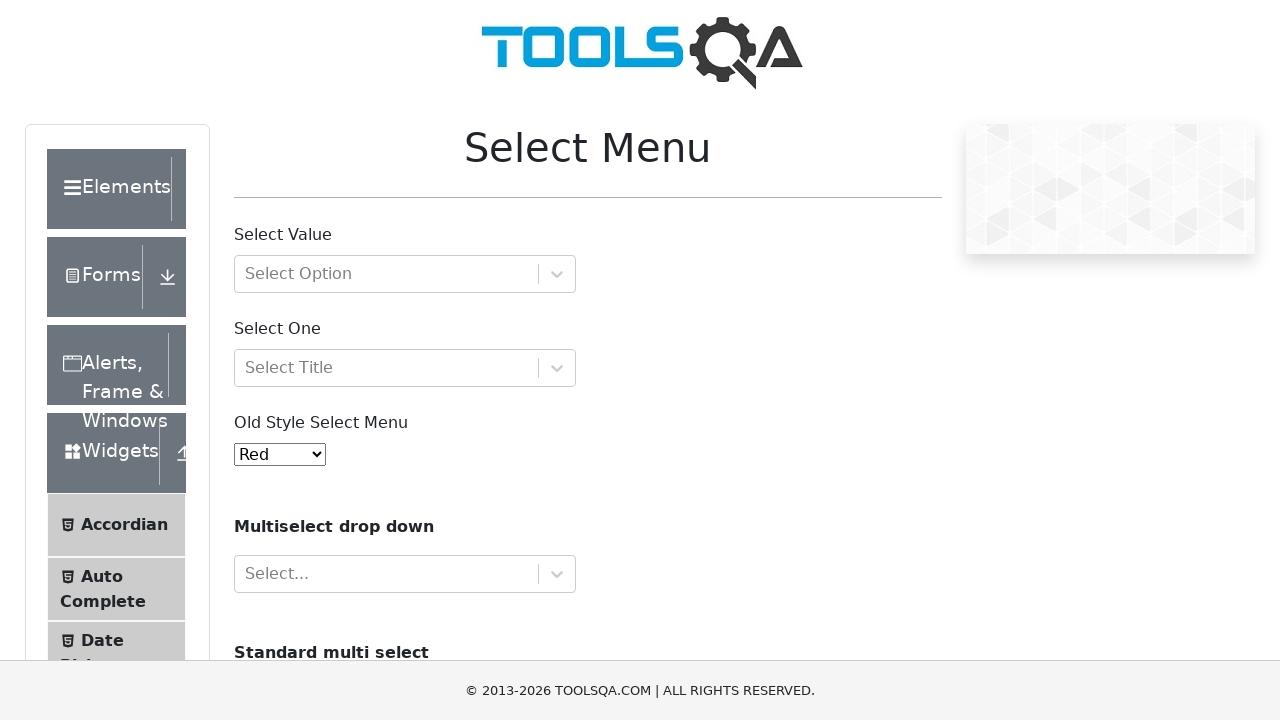

Printed all option texts from dropdown
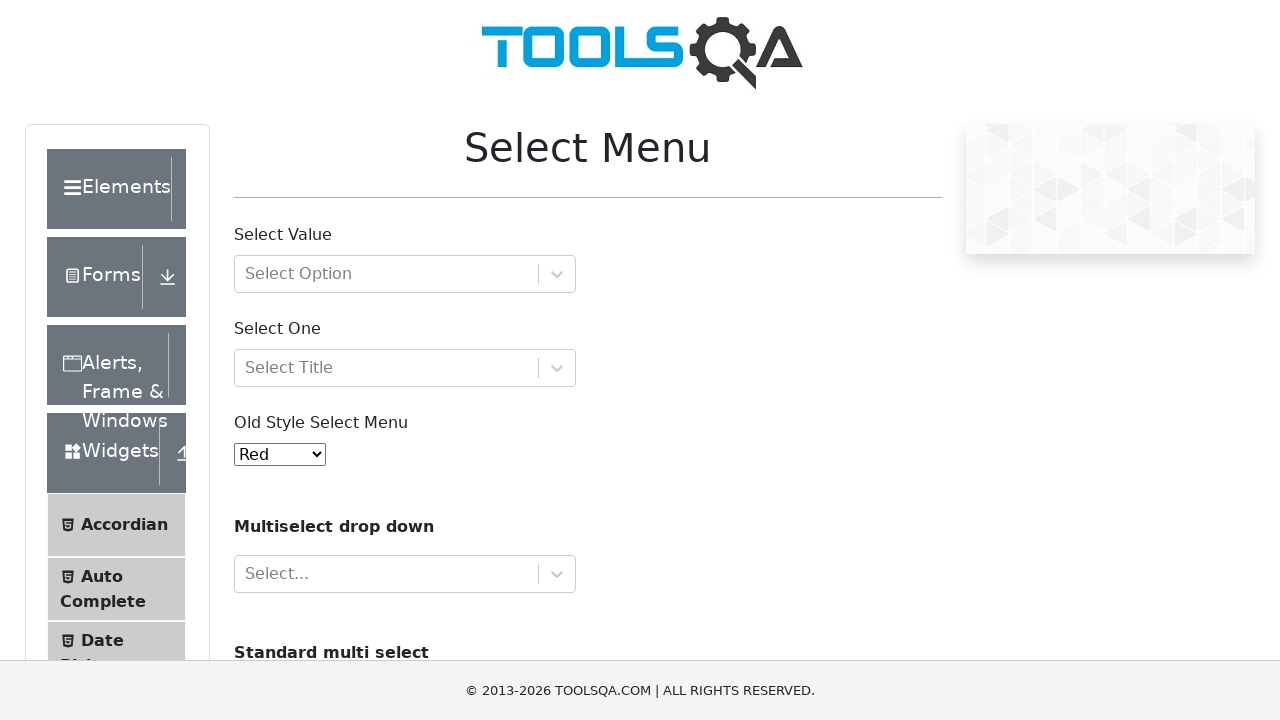

Verified 'Black' option exists in dropdown
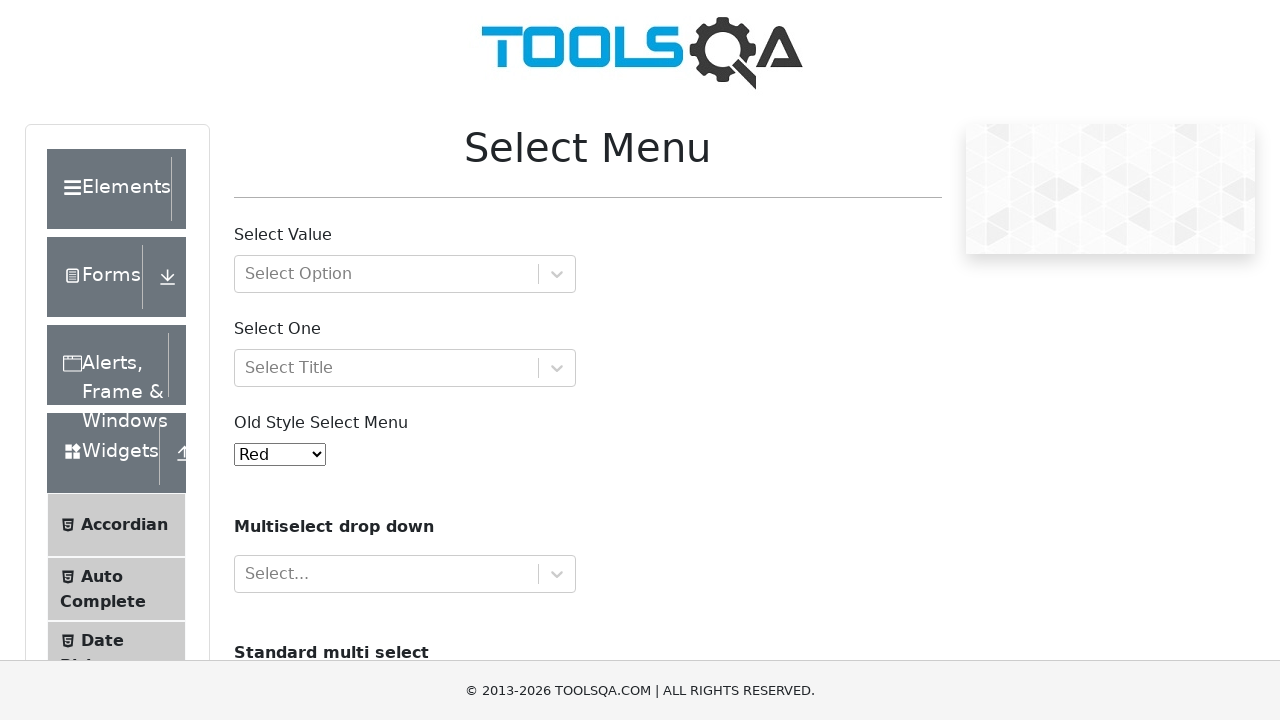

Retrieved initially selected option: Red
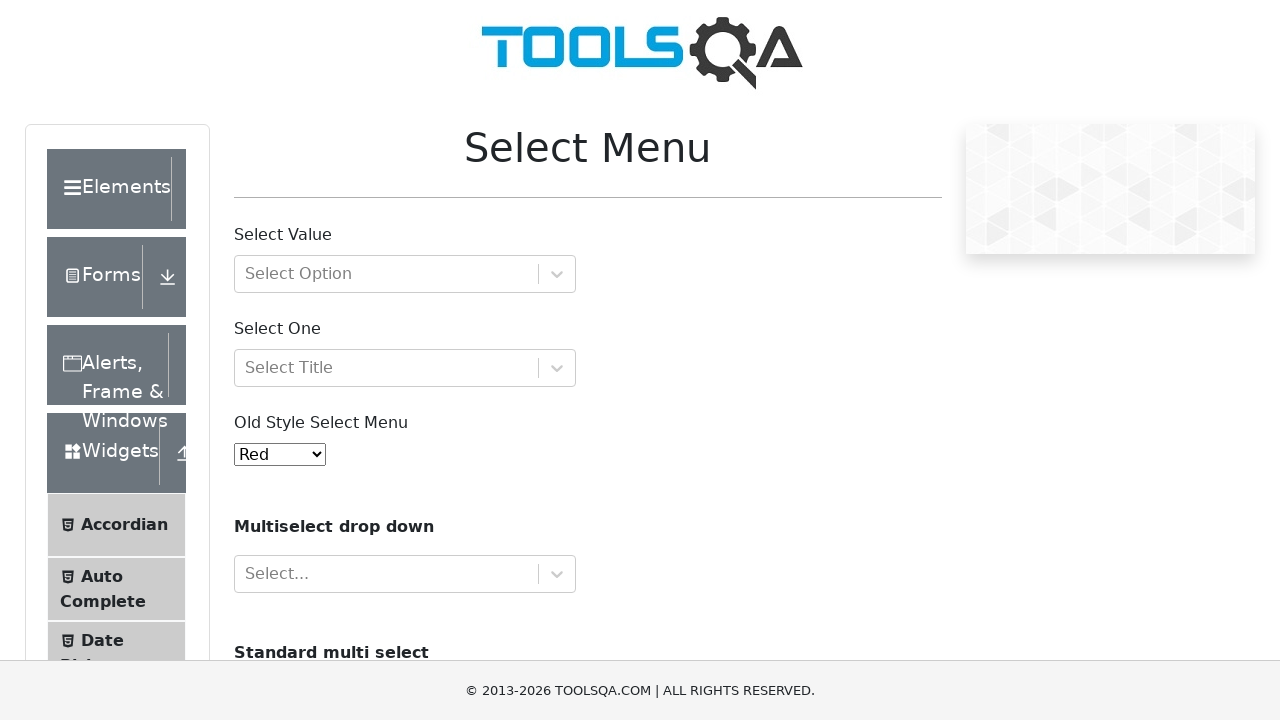

Selected 'Yellow' option from dropdown on #oldSelectMenu
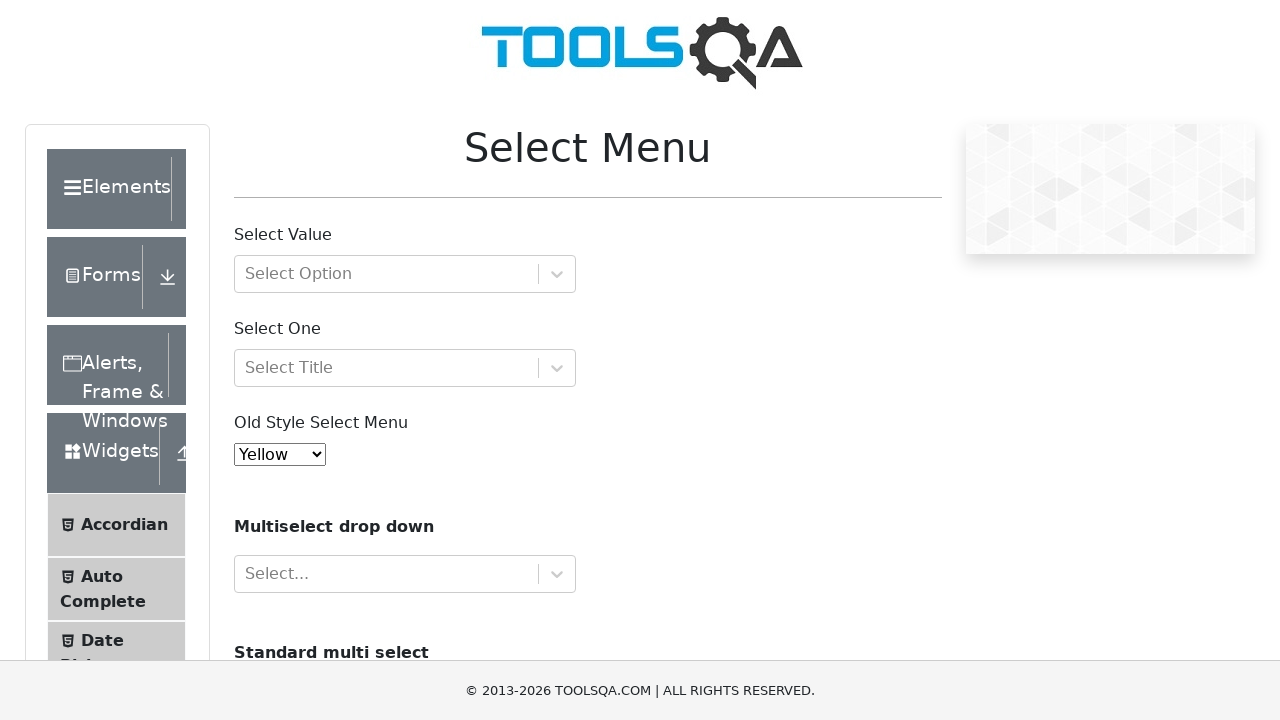

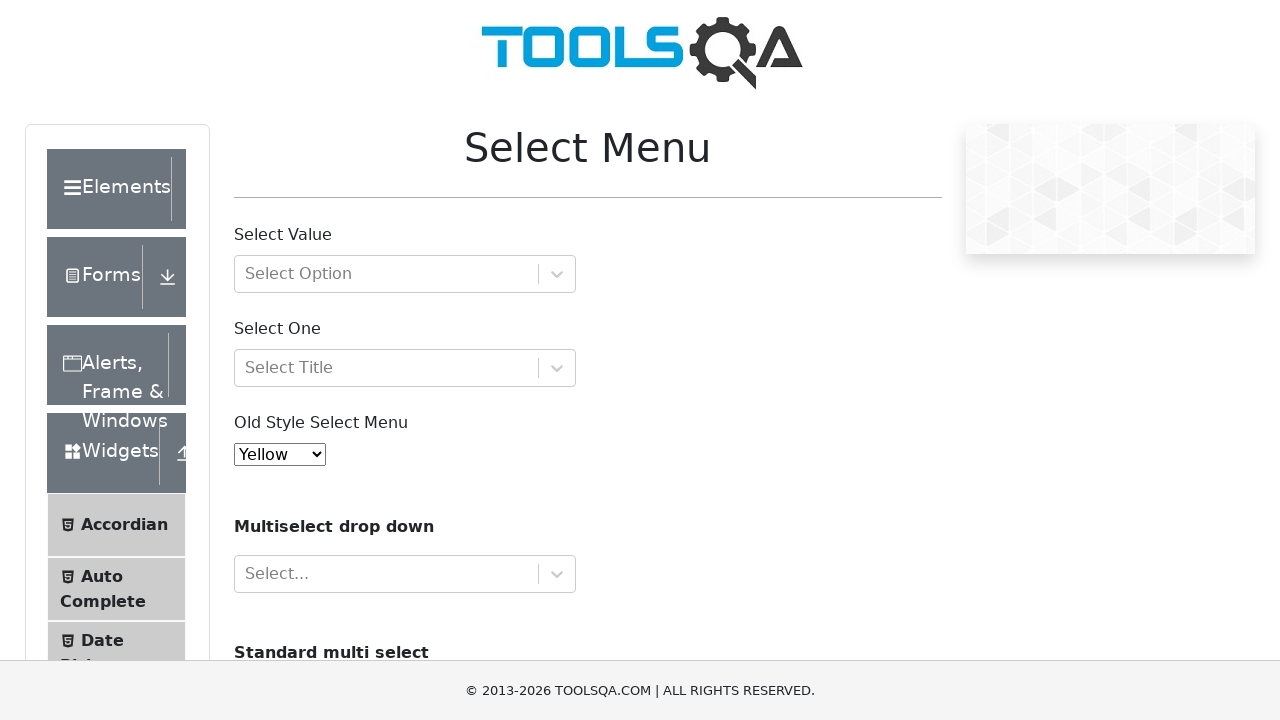